Tests window and table scrolling functionality on an automation practice page, then verifies that the sum of values in a table column matches the displayed total amount.

Starting URL: https://rahulshettyacademy.com/AutomationPractice/

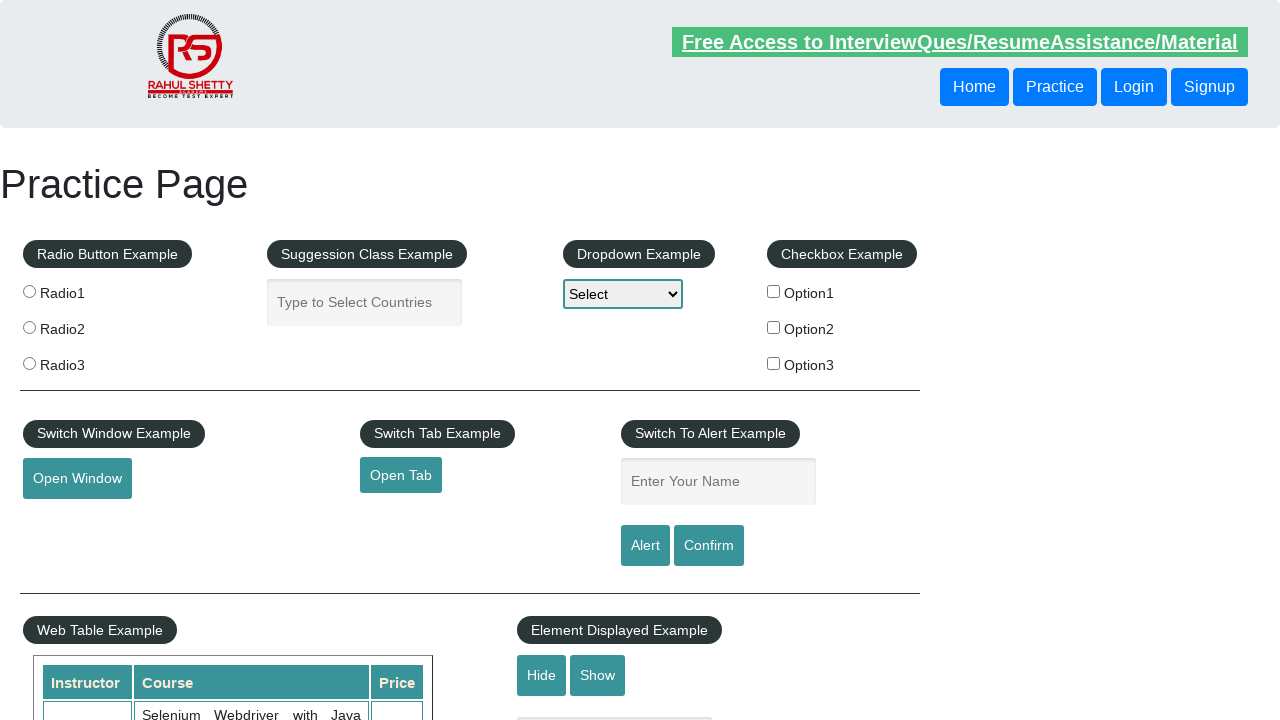

Scrolled window down by 600 pixels
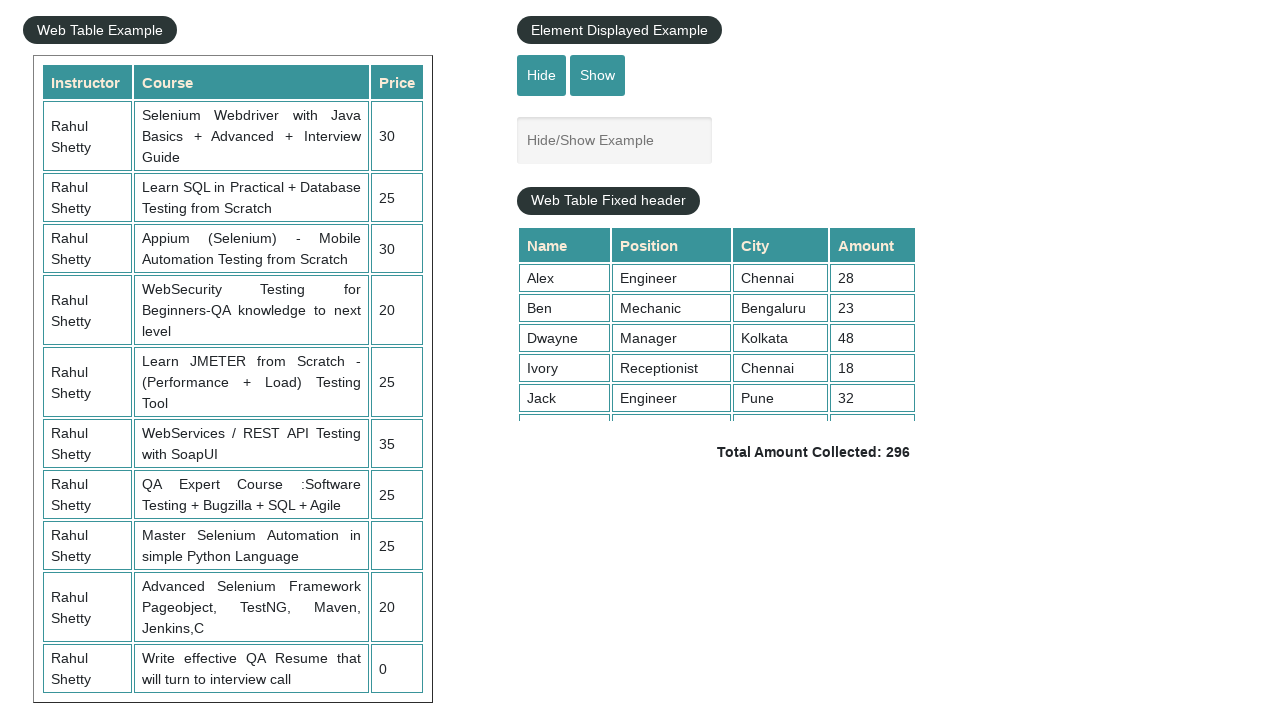

Waited 2 seconds for window scroll to complete
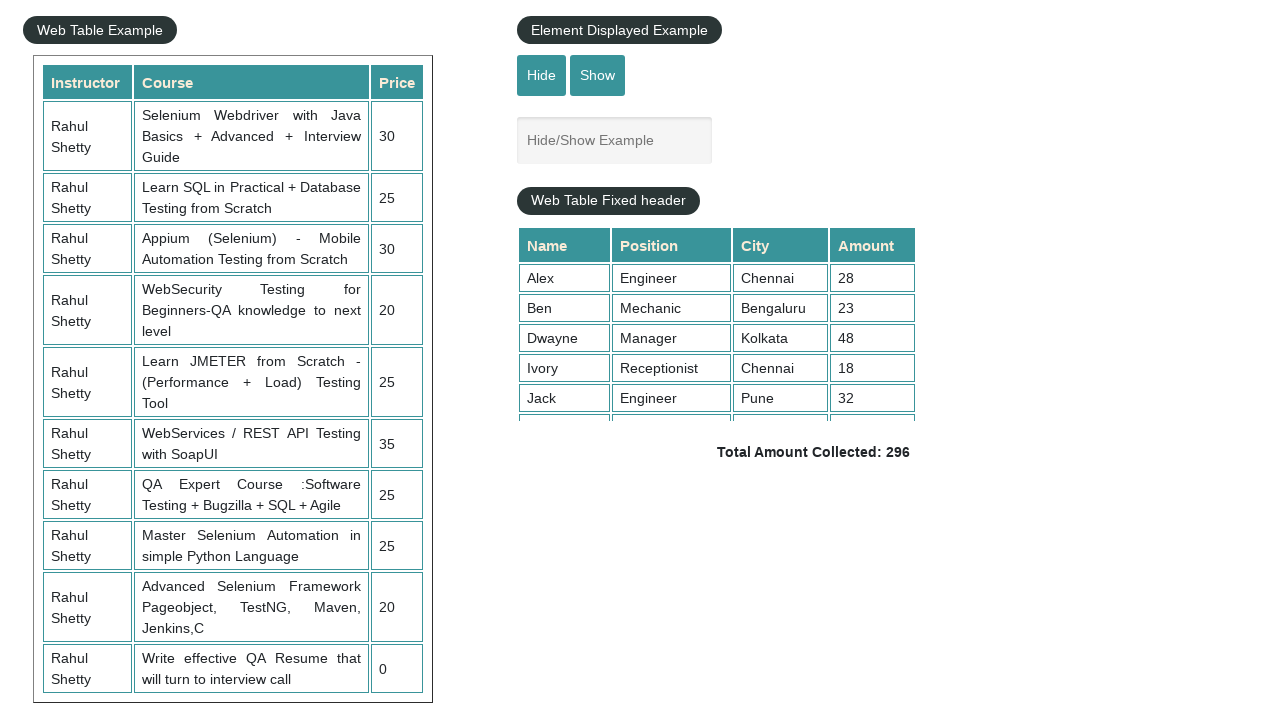

Scrolled table element to bottom (scrollTop = 4000)
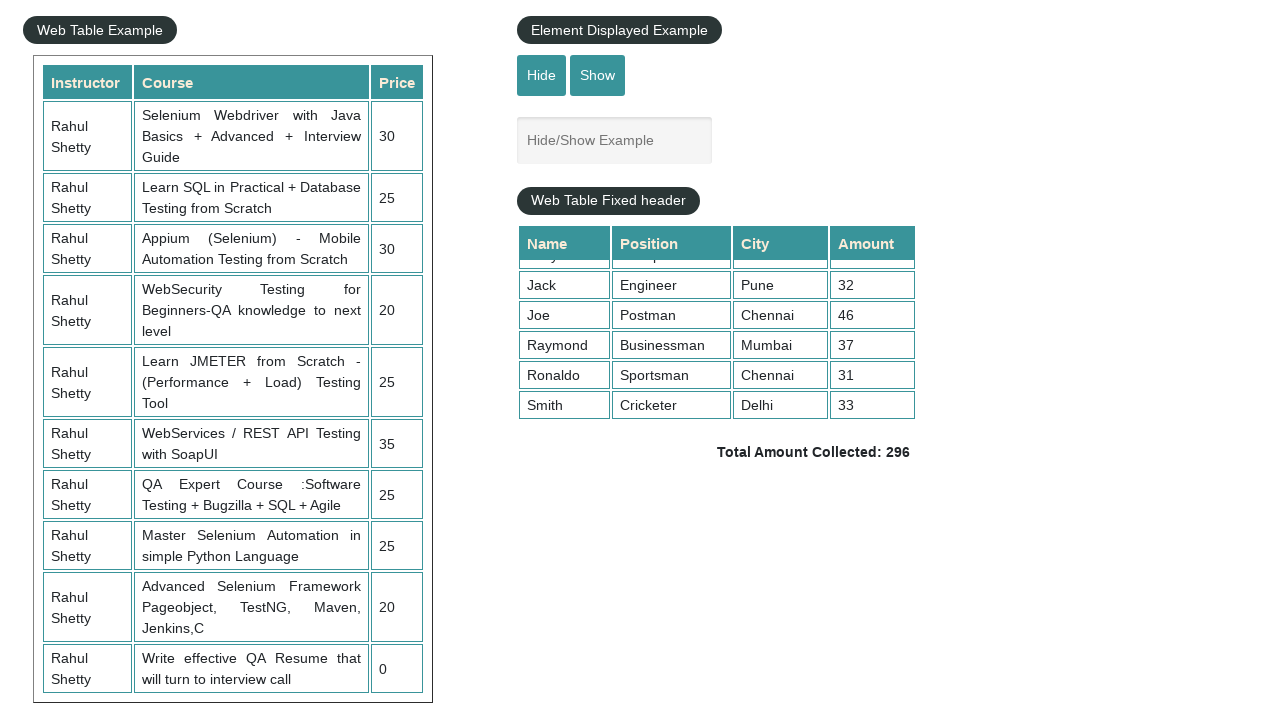

Confirmed table element with class 'tableFixHead' is visible
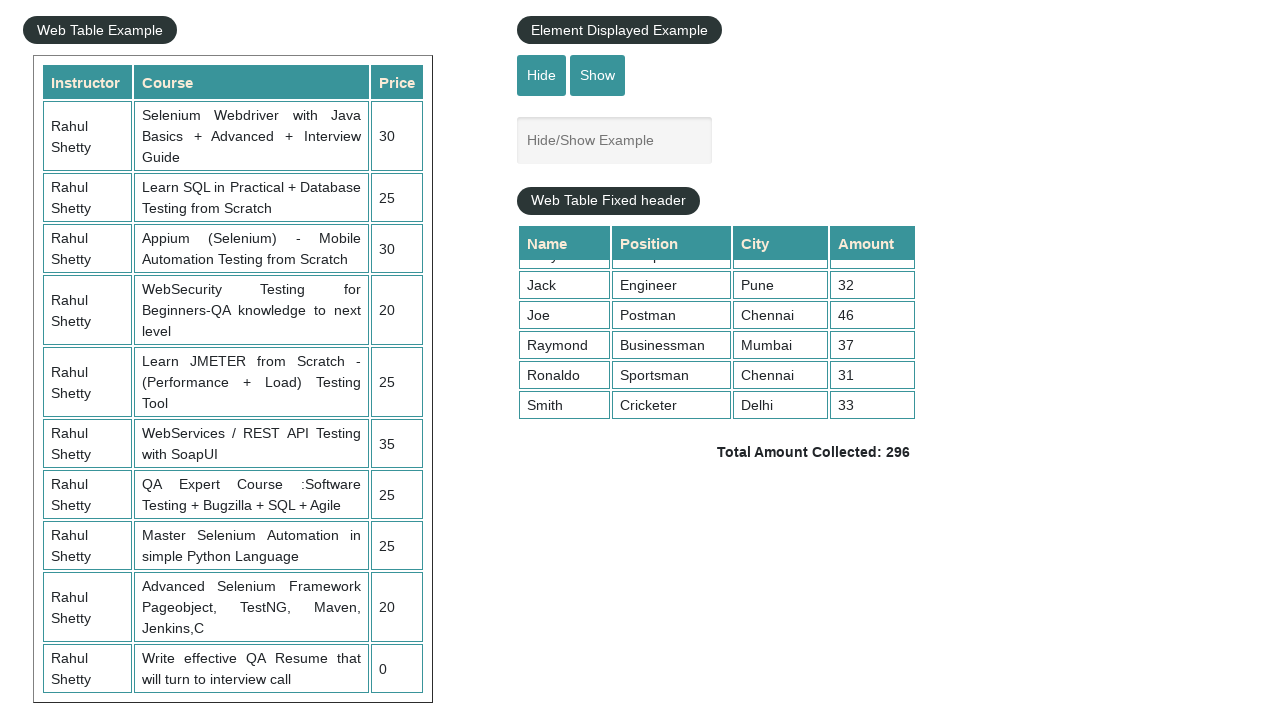

Retrieved all amount values from 4th column of table
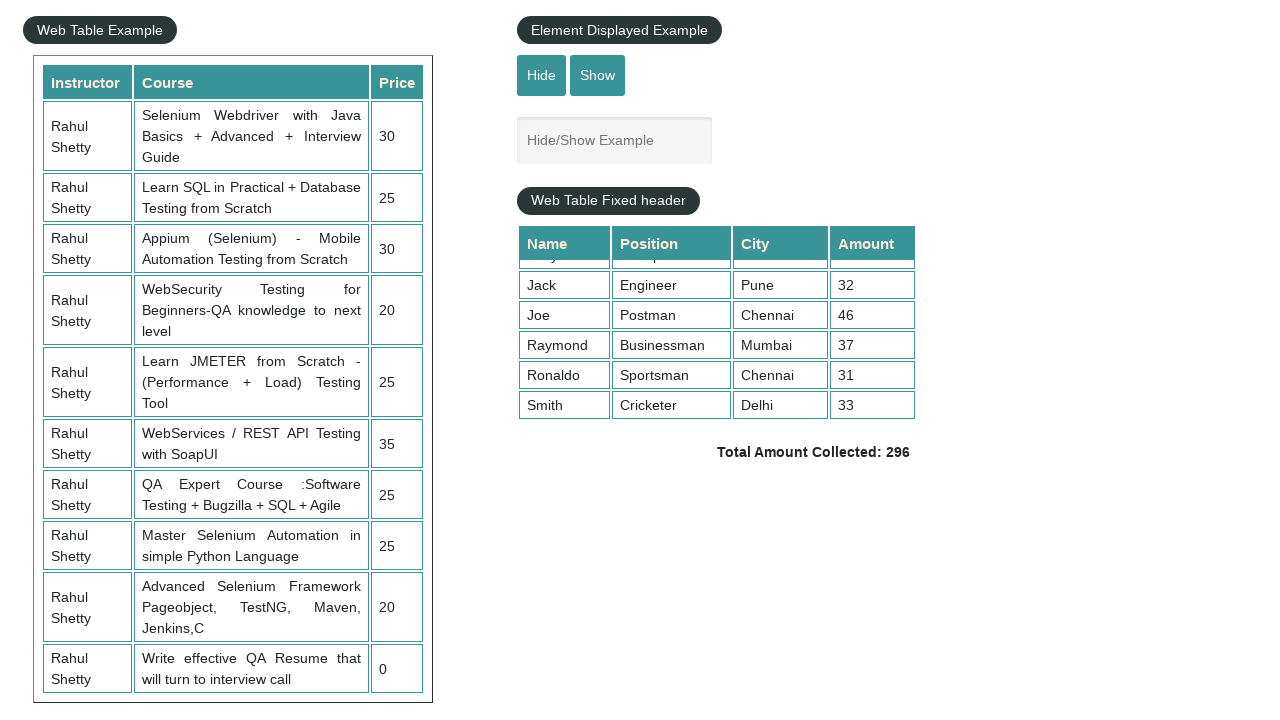

Calculated sum of all table column values: 296
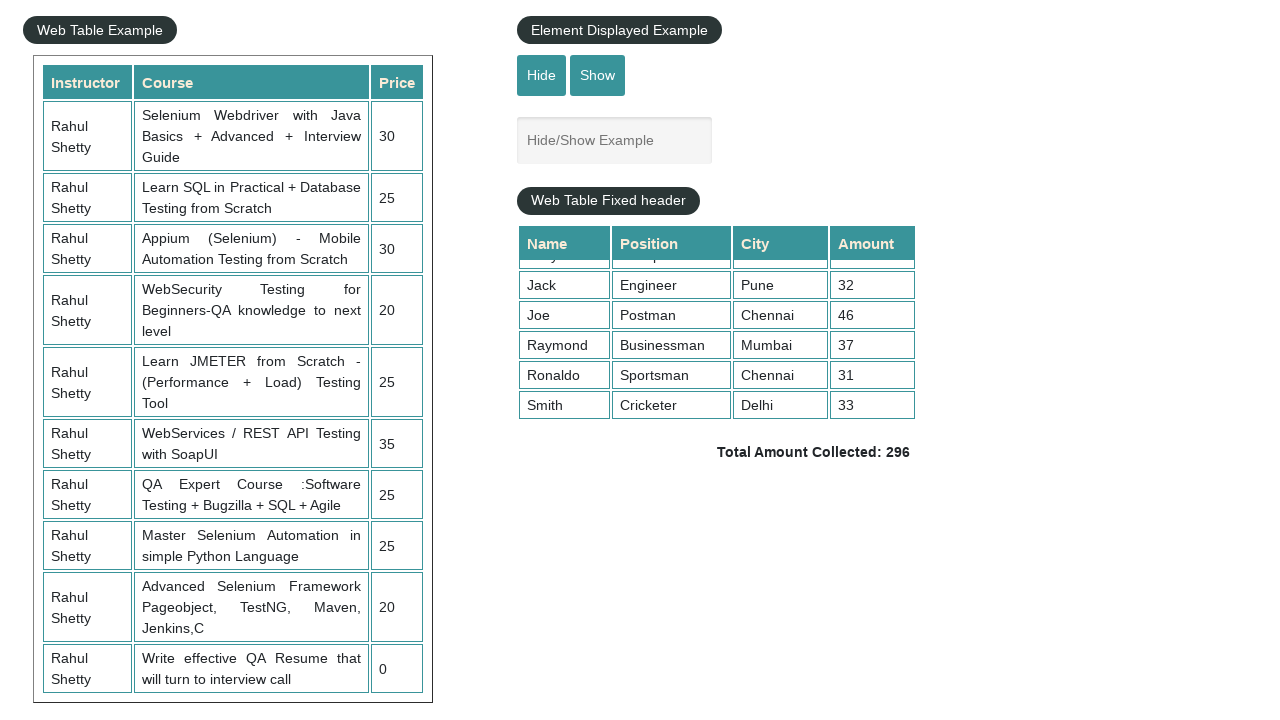

Located the displayed total amount element
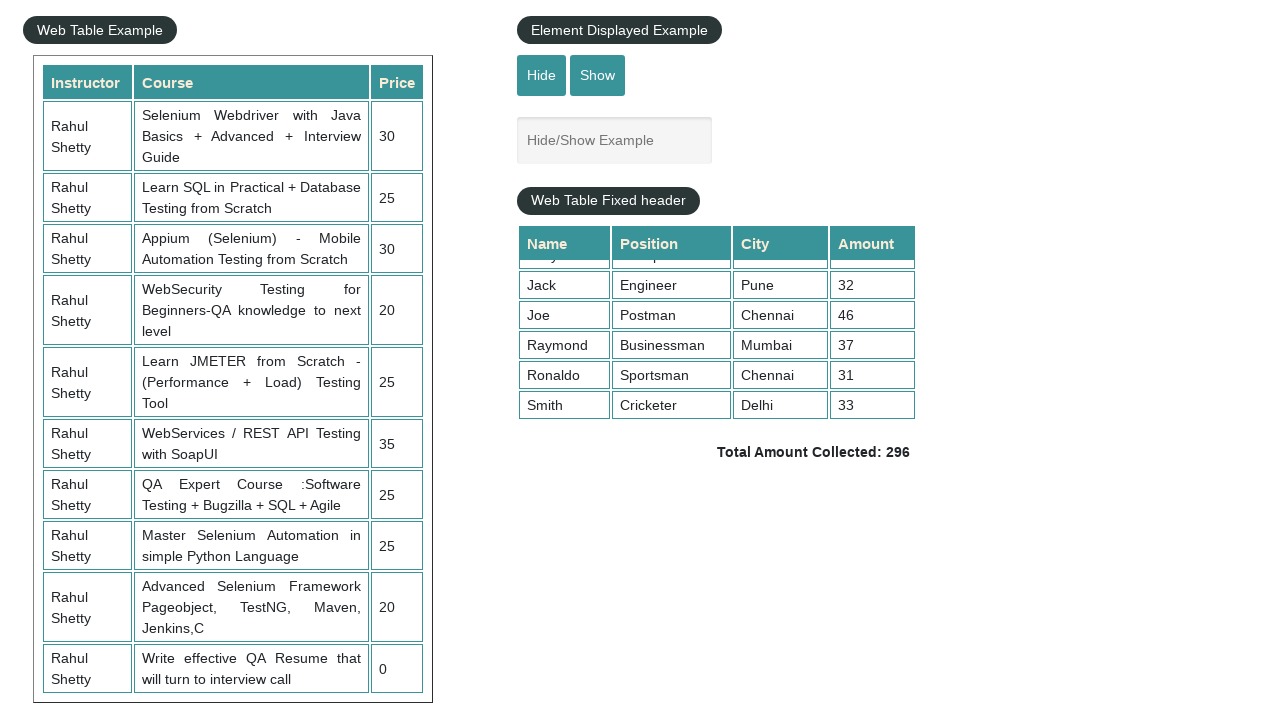

Highlighted total element with yellow background and red border
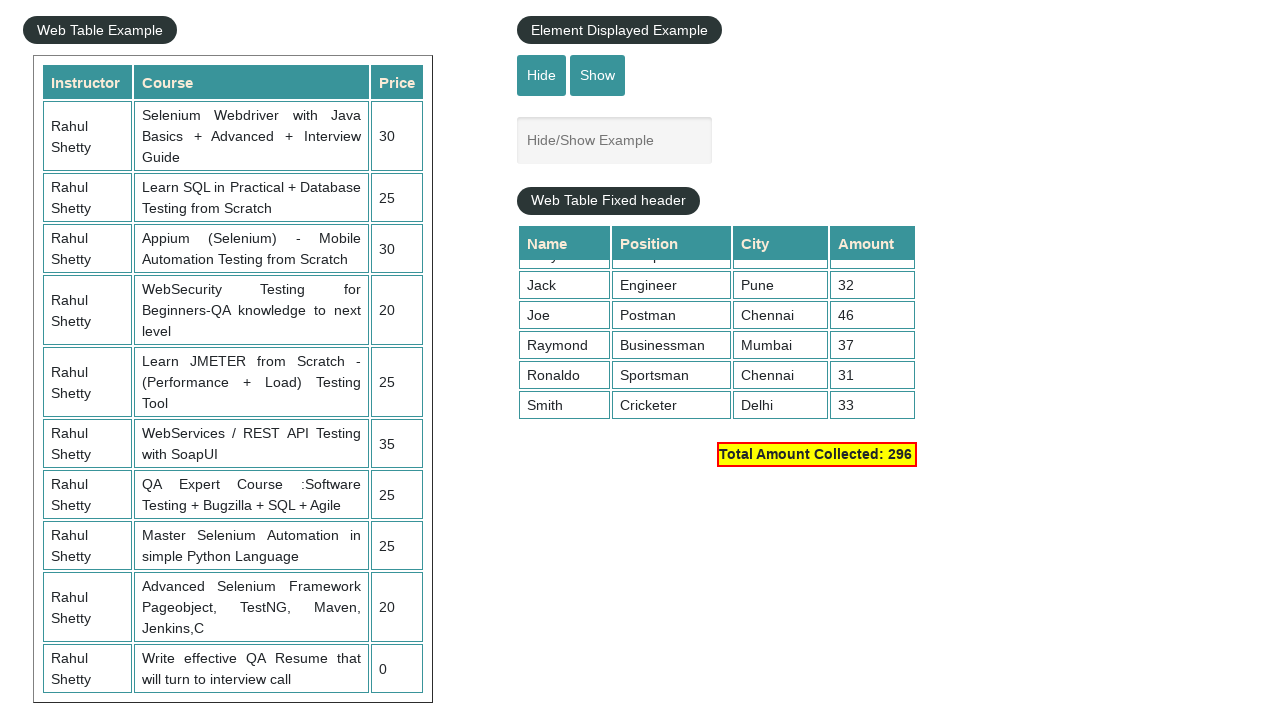

Extracted displayed total value: 296
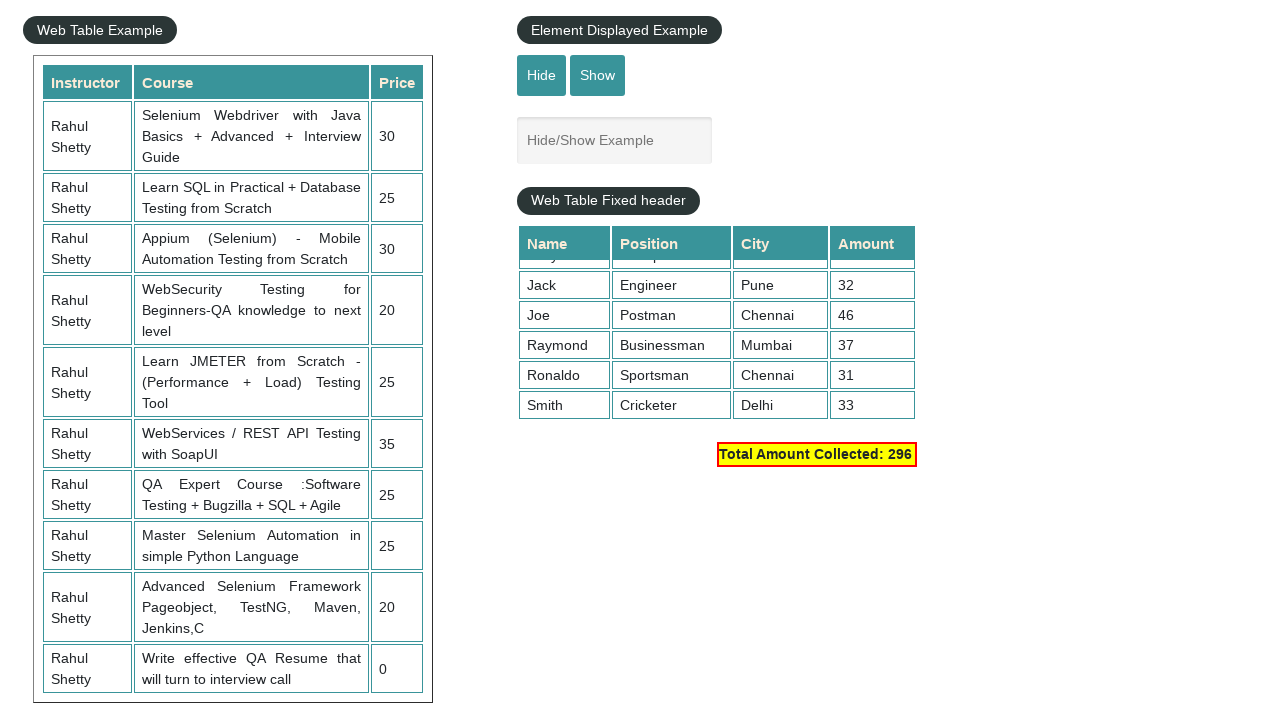

Verified calculated total (296) matches displayed total (296)
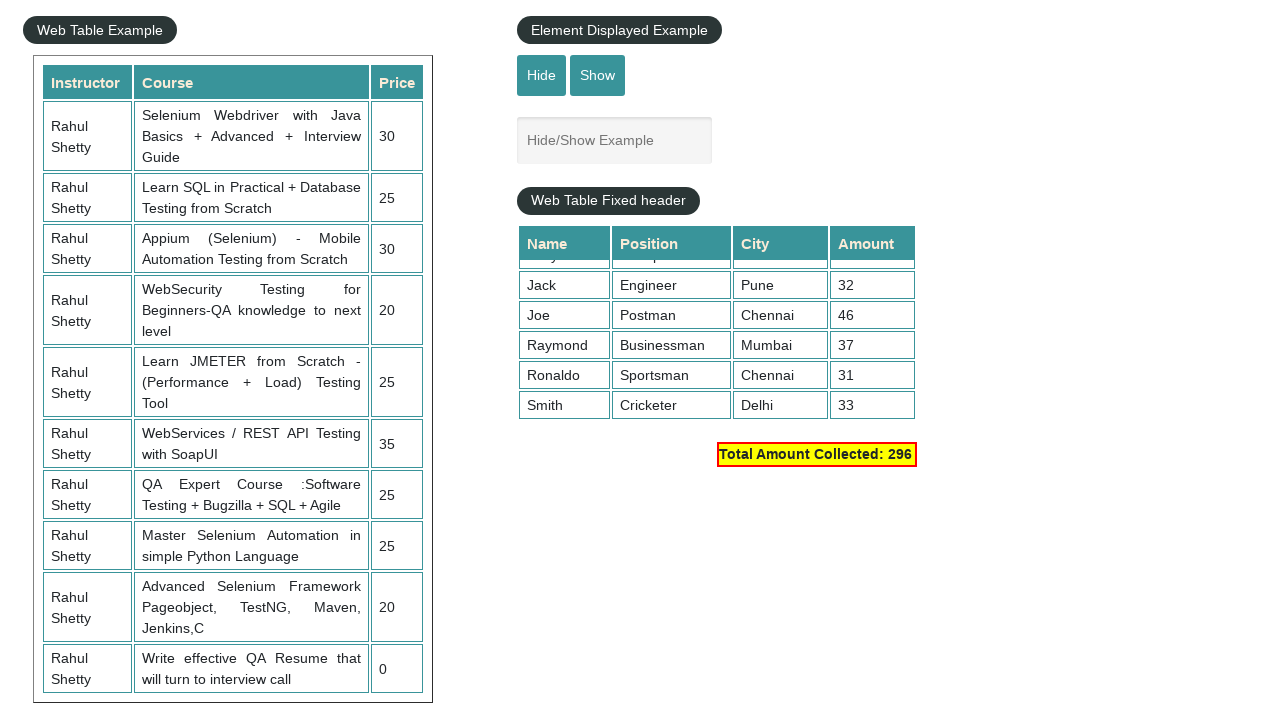

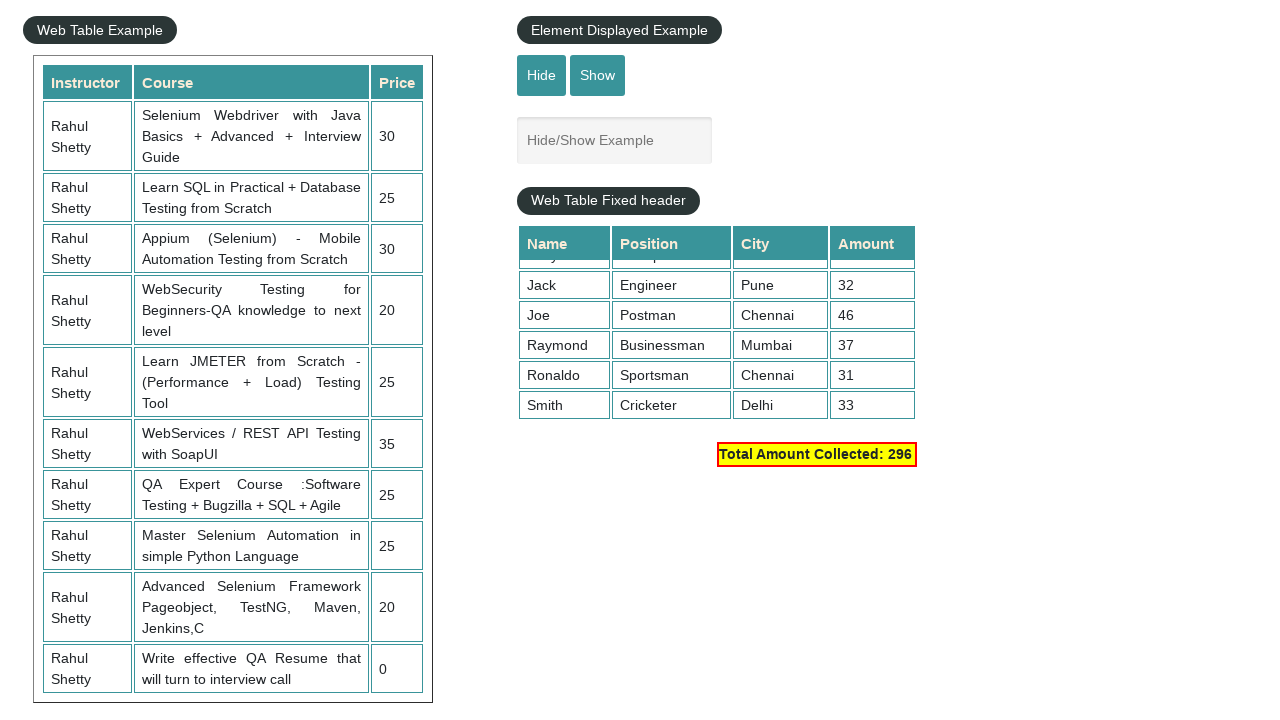